Tests the behavior of checking if a download button/link is enabled on Oracle's database download page, demonstrating how isEnabled() behaves on anchor elements versus button elements.

Starting URL: https://www.oracle.com/in/database/technologies/oracle-database-software-downloads.html

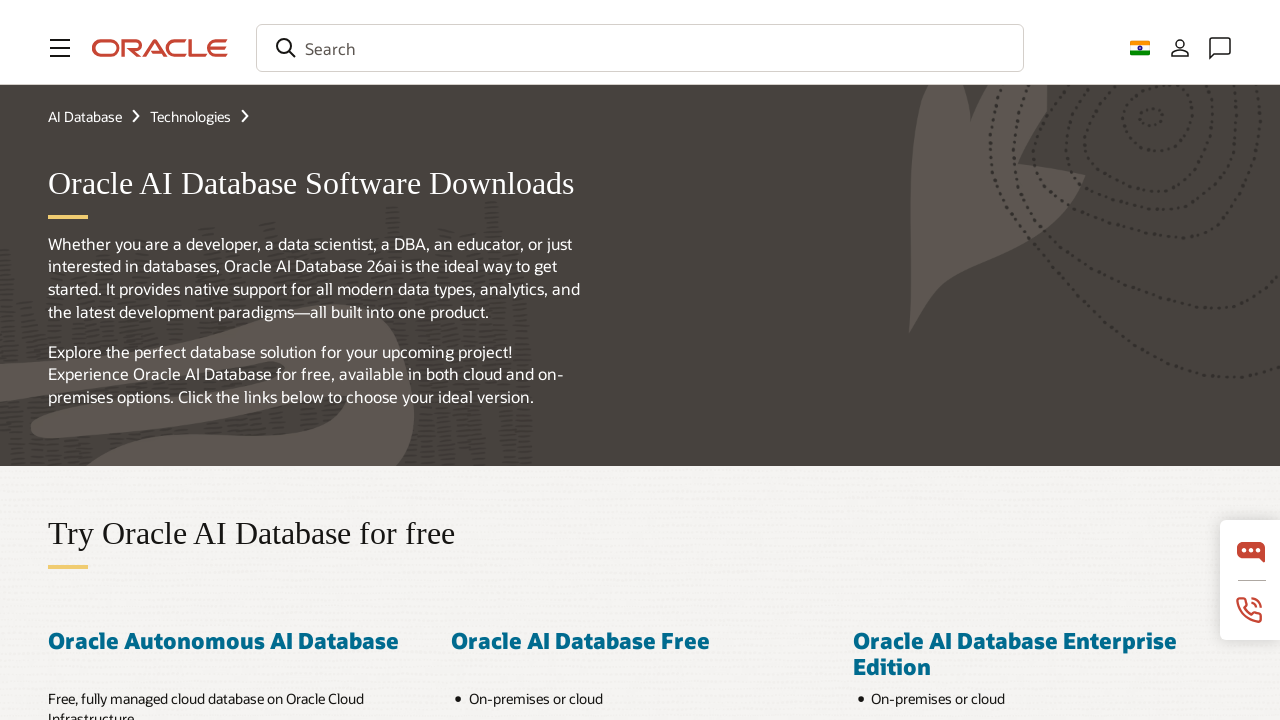

Clicked on Oracle Solaris ZIP download link at (490, 360) on xpath=//td[contains(text(), 'Oracle Solaris (x86 systems, 64-bit)')]/..//a[conta
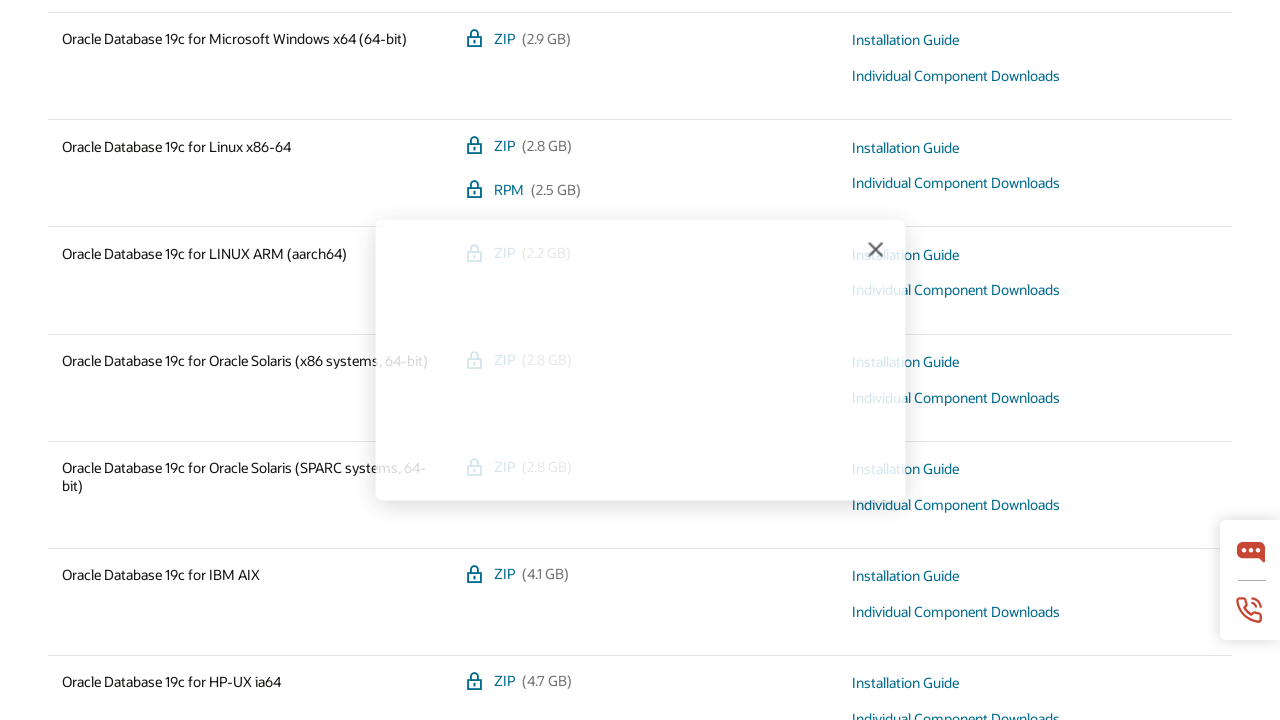

Waited 5 seconds for page/modal to load
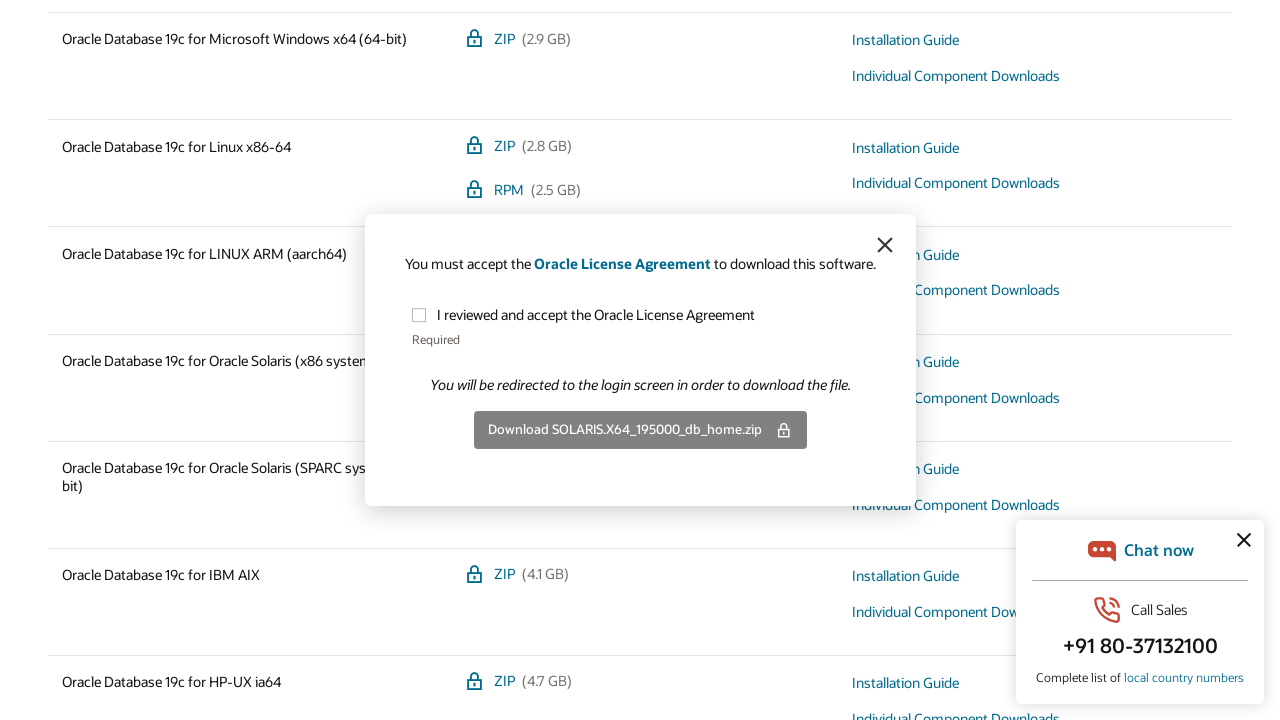

Located the license acceptance checkbox
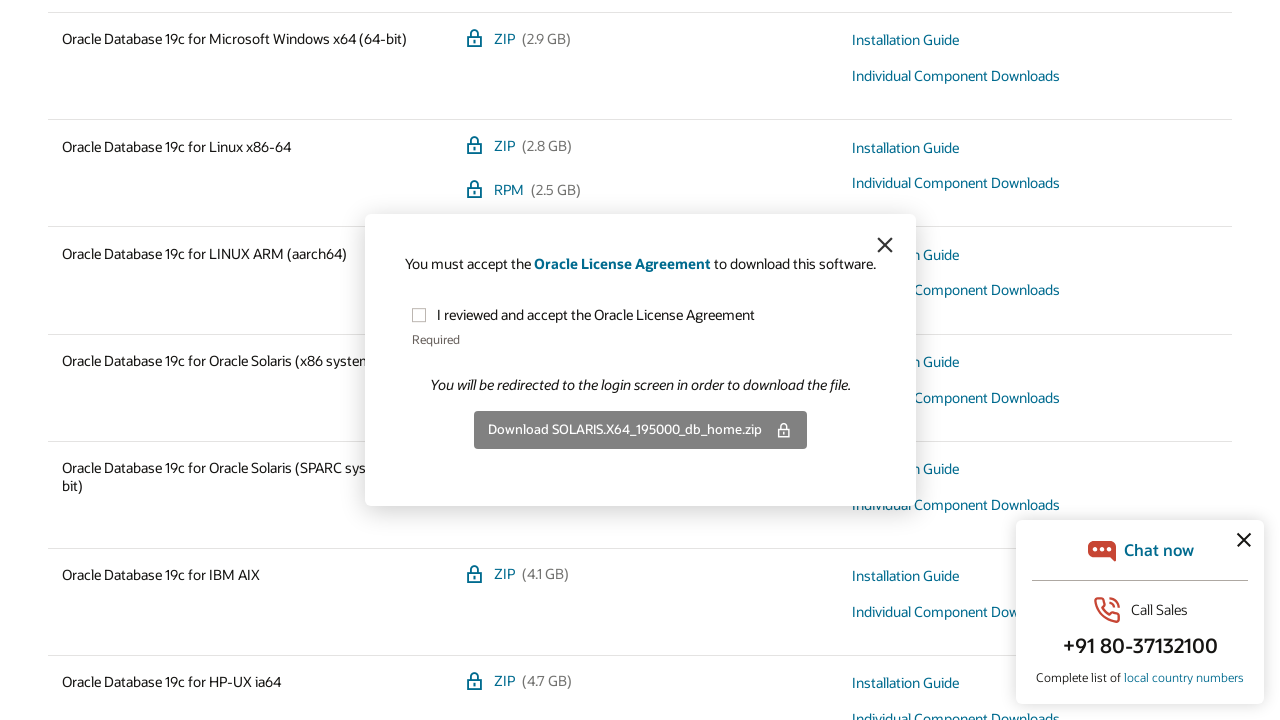

Waited 2 seconds after locating checkbox
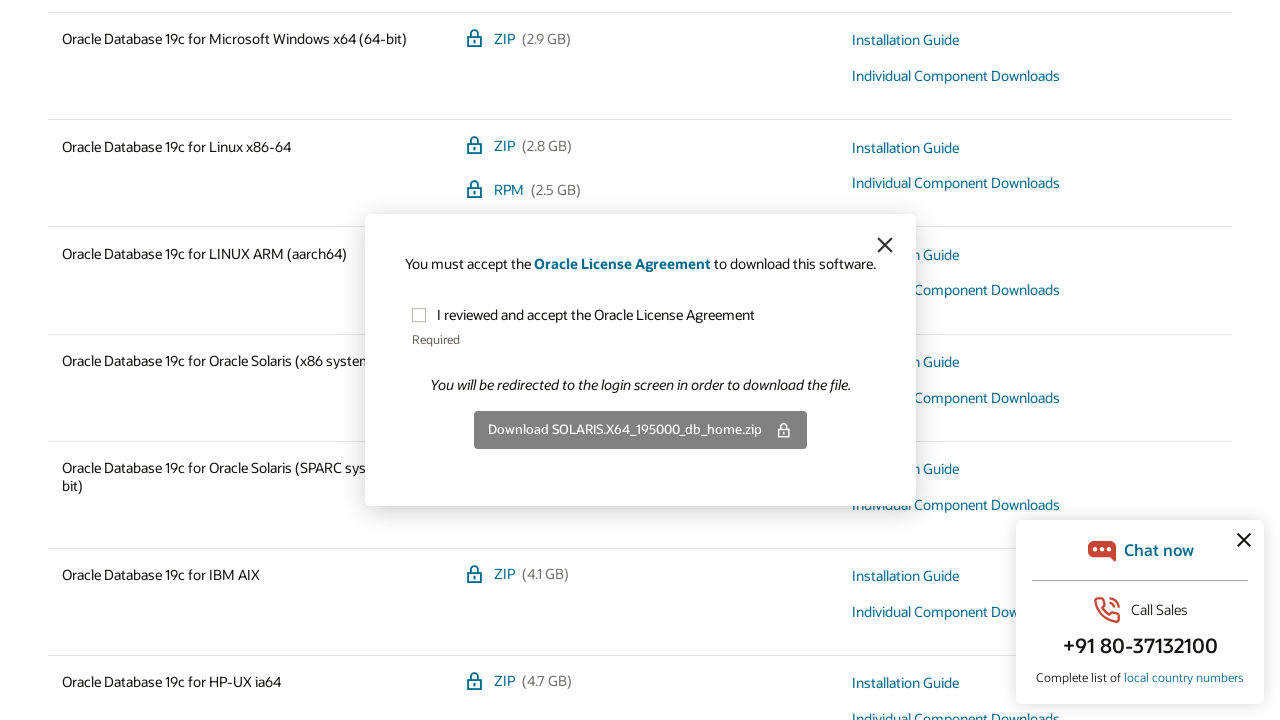

Located the Oracle Solaris download button/link element
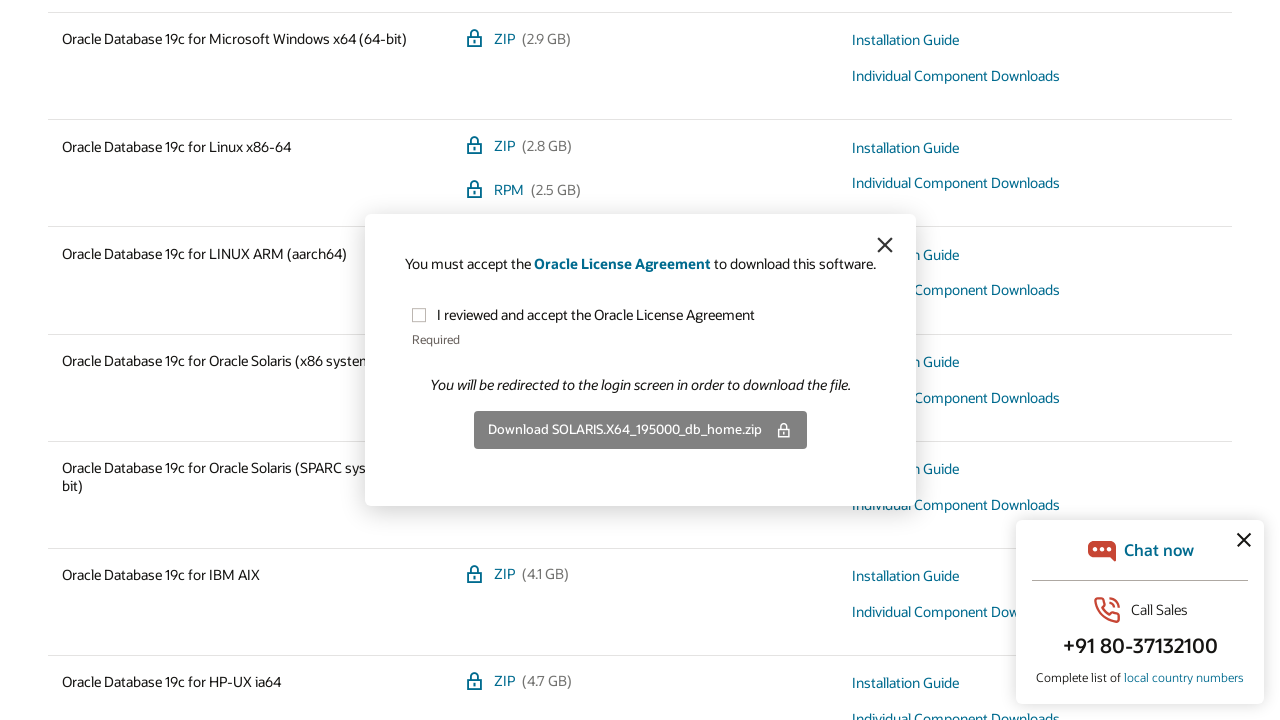

Waited 2 seconds after locating download button
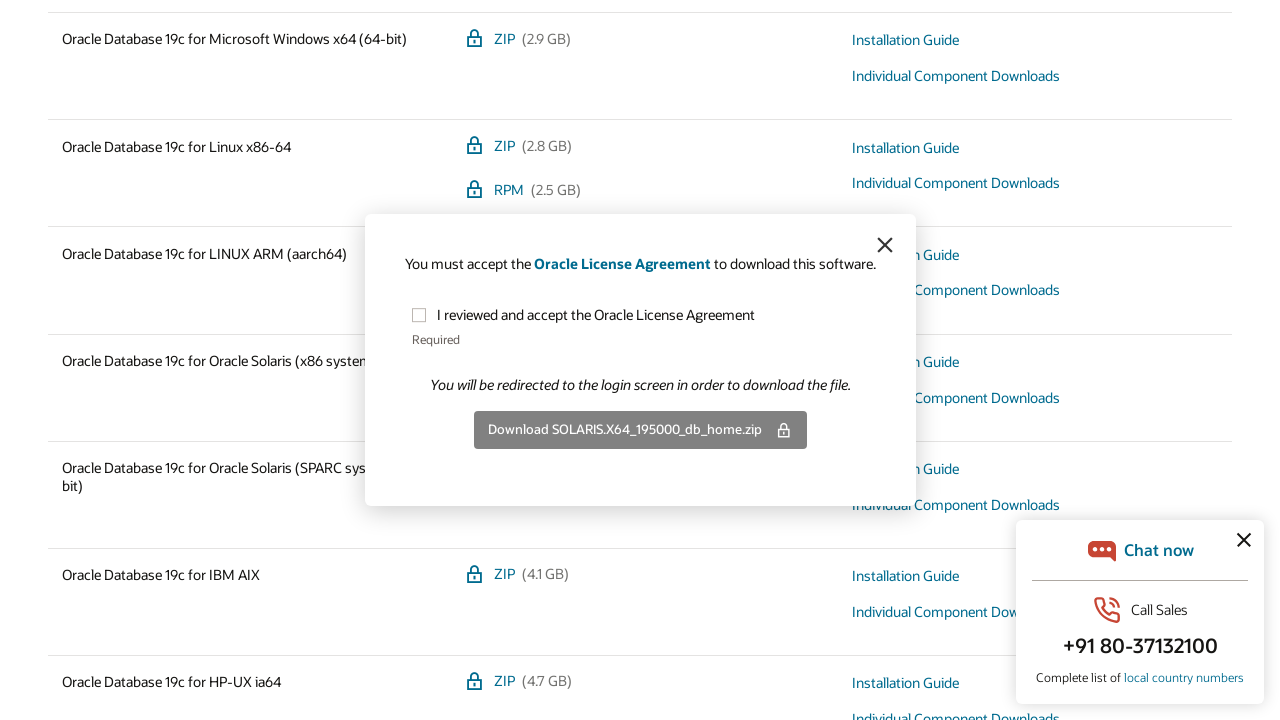

Checked if download button/link is enabled using isEnabled()
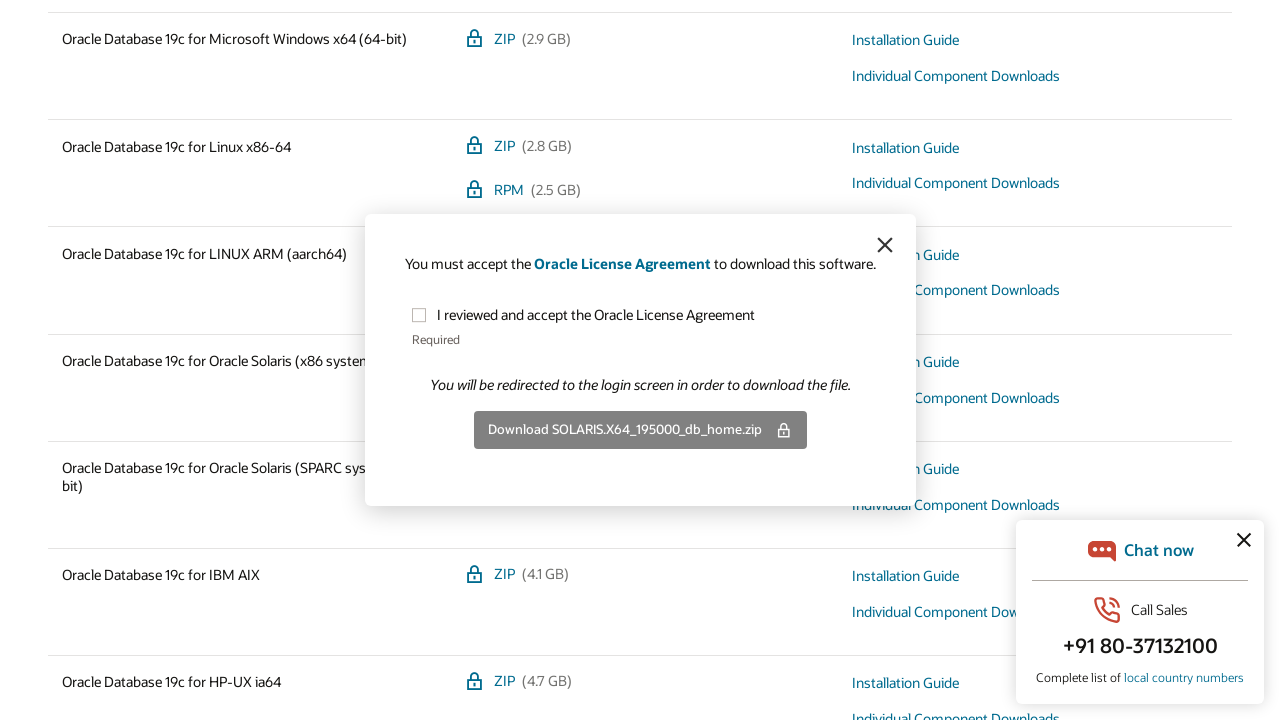

Download button/link is enabled - isEnabled() returned True
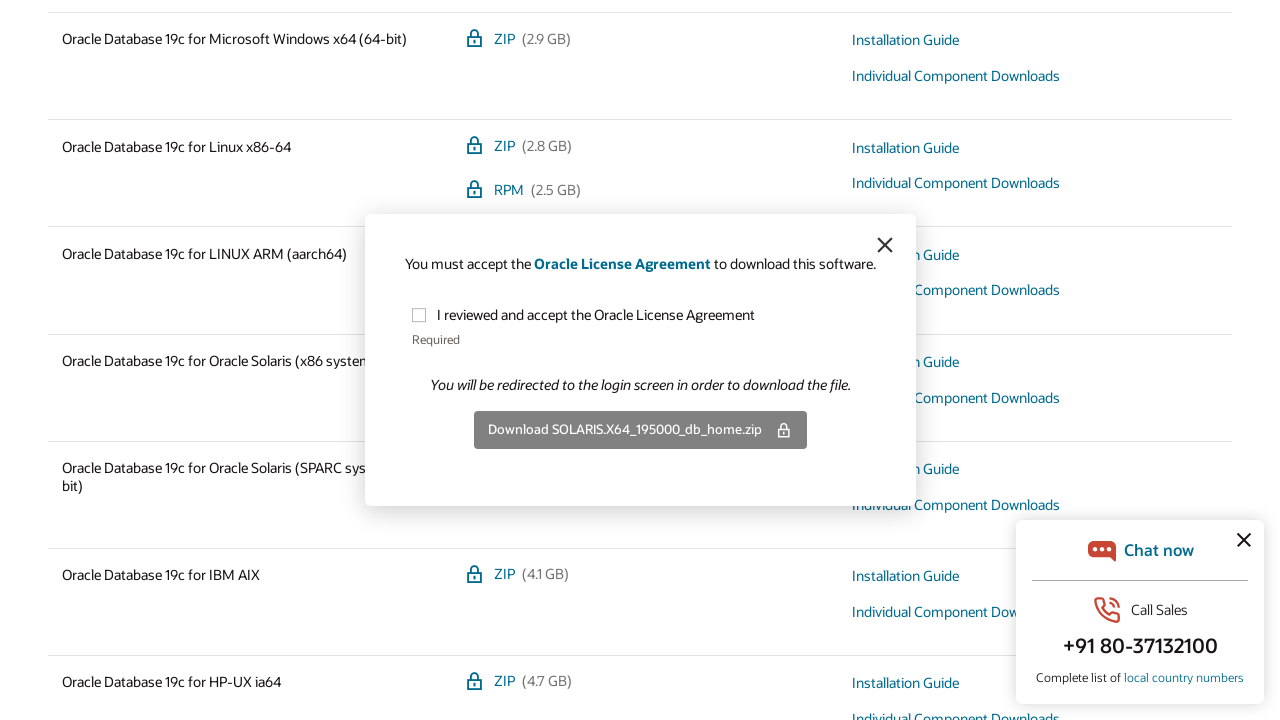

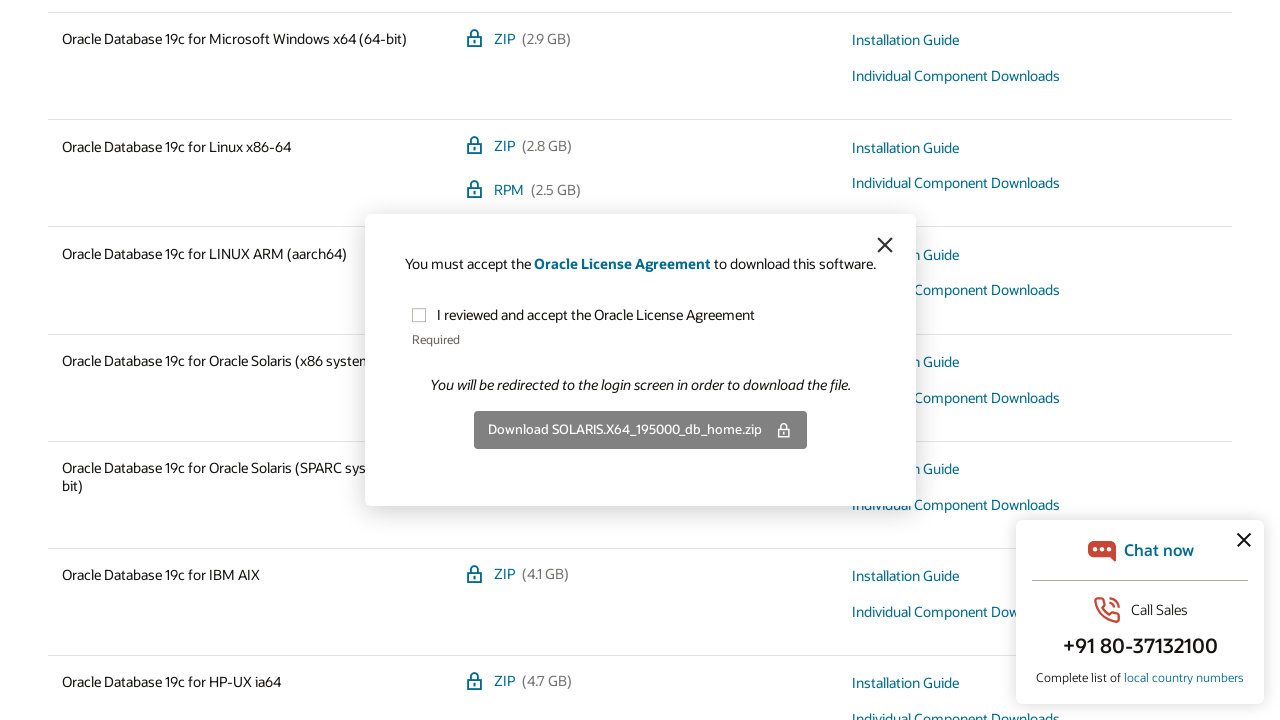